Tests navigation to the Log in modal by clicking the Log in link in the navbar

Starting URL: https://www.demoblaze.com/index.html

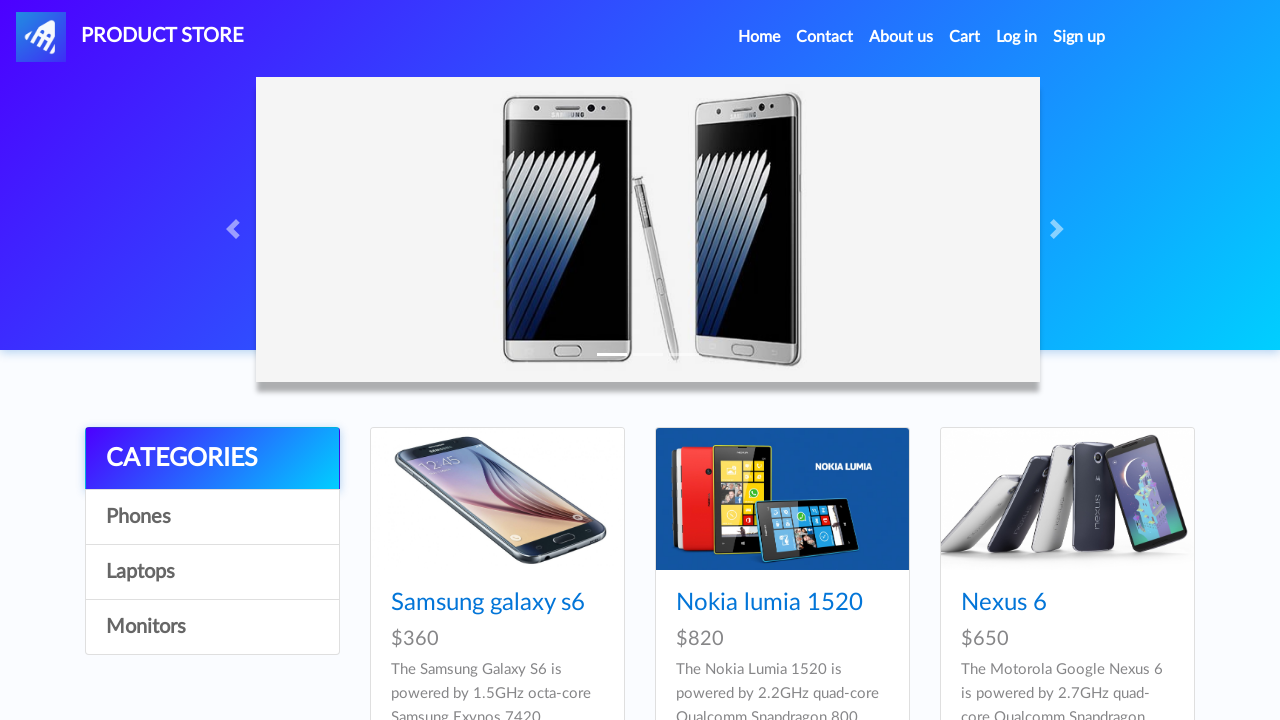

Clicked Log in link in navbar at (1017, 37) on #navbarExample > ul > li:nth-child(5) > a
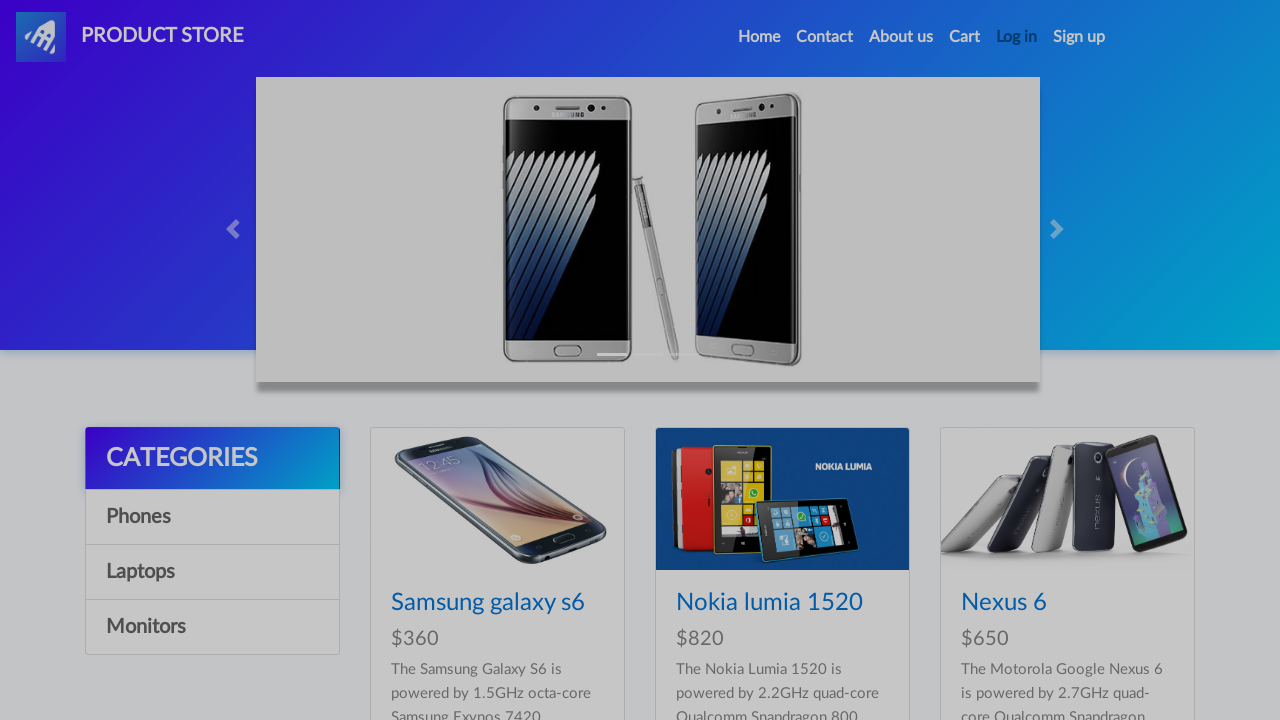

Log in modal appeared
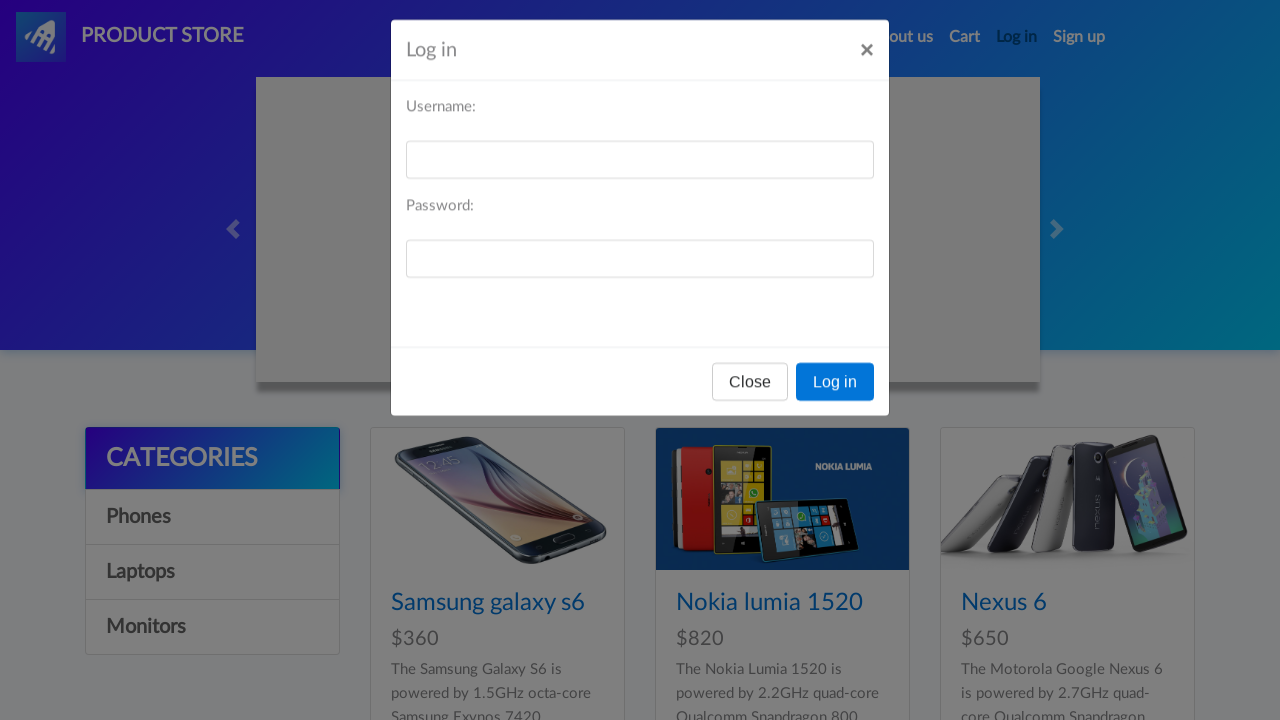

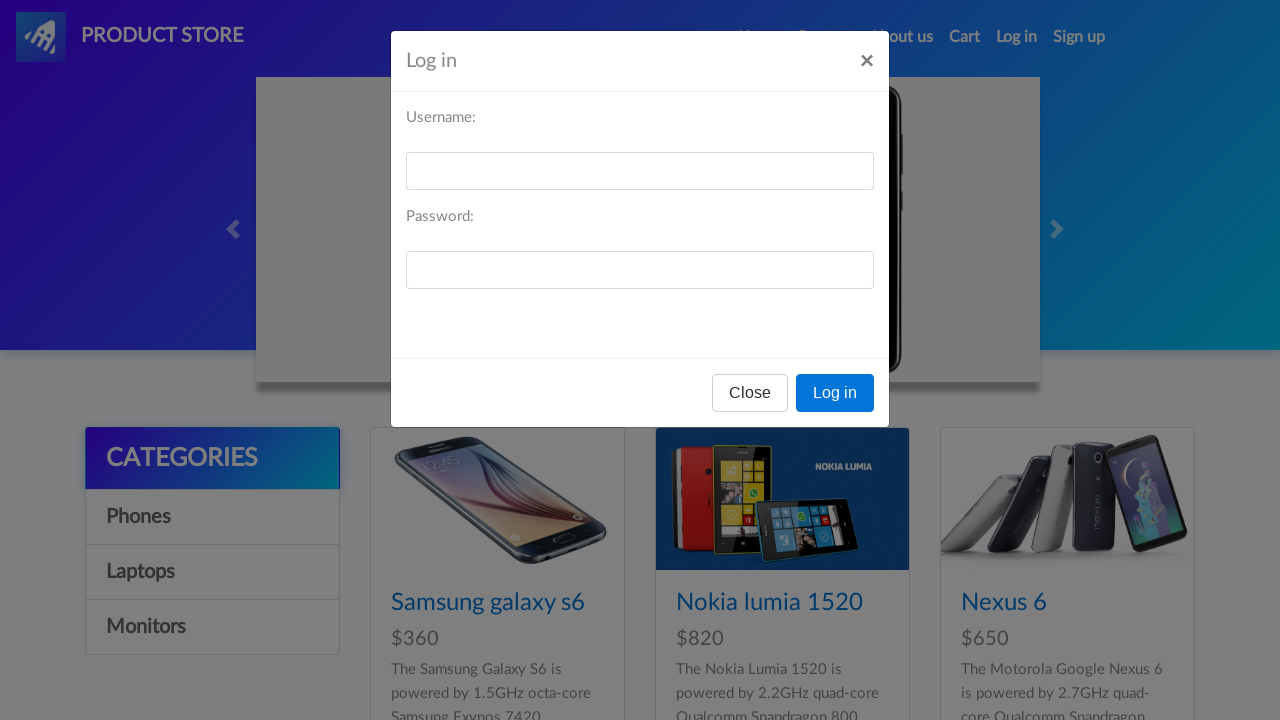